Tests browser navigation commands including back, forward, refresh, and navigating to a new URL

Starting URL: https://www.selenium.dev/about/

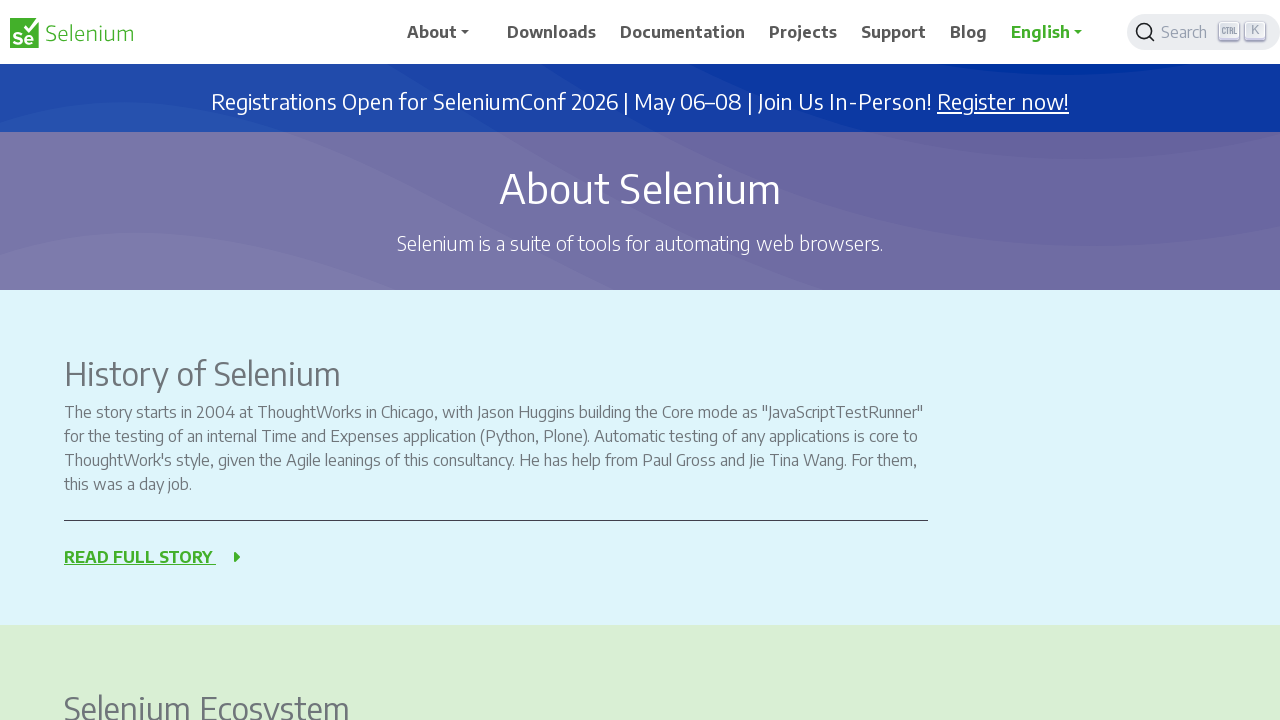

Navigated back to previous page
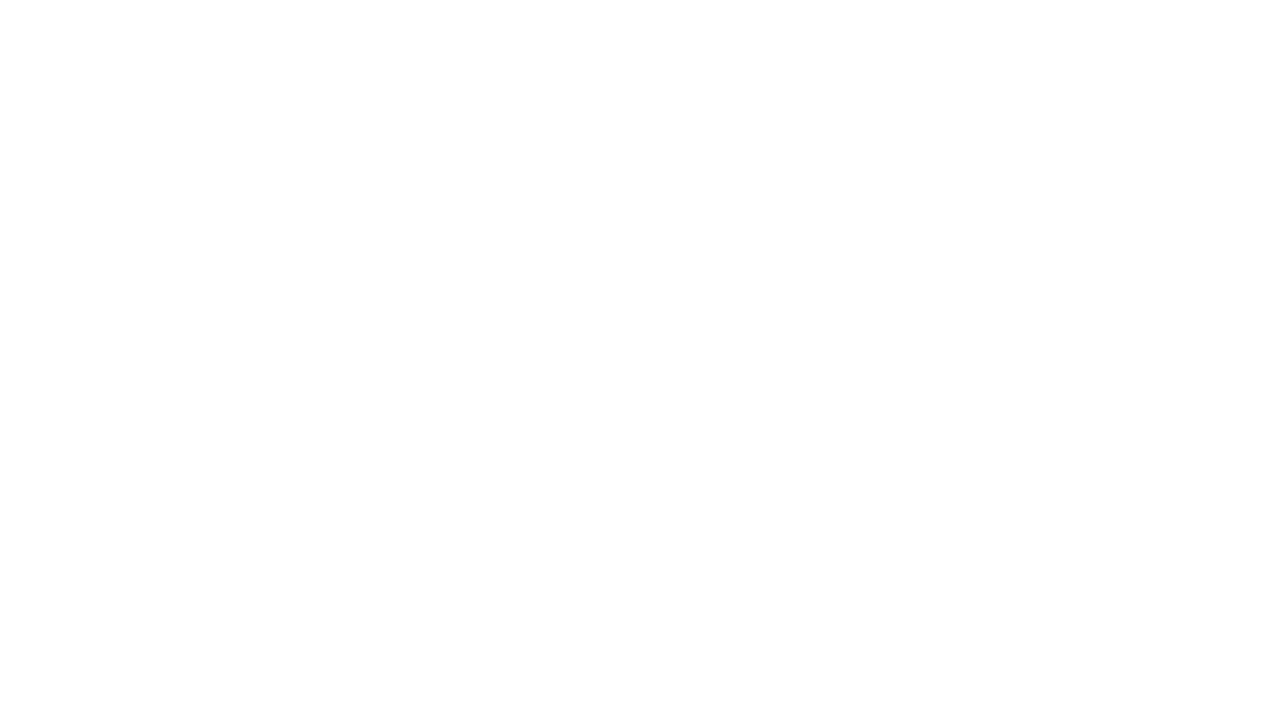

Navigated forward to return to selenium.dev about page
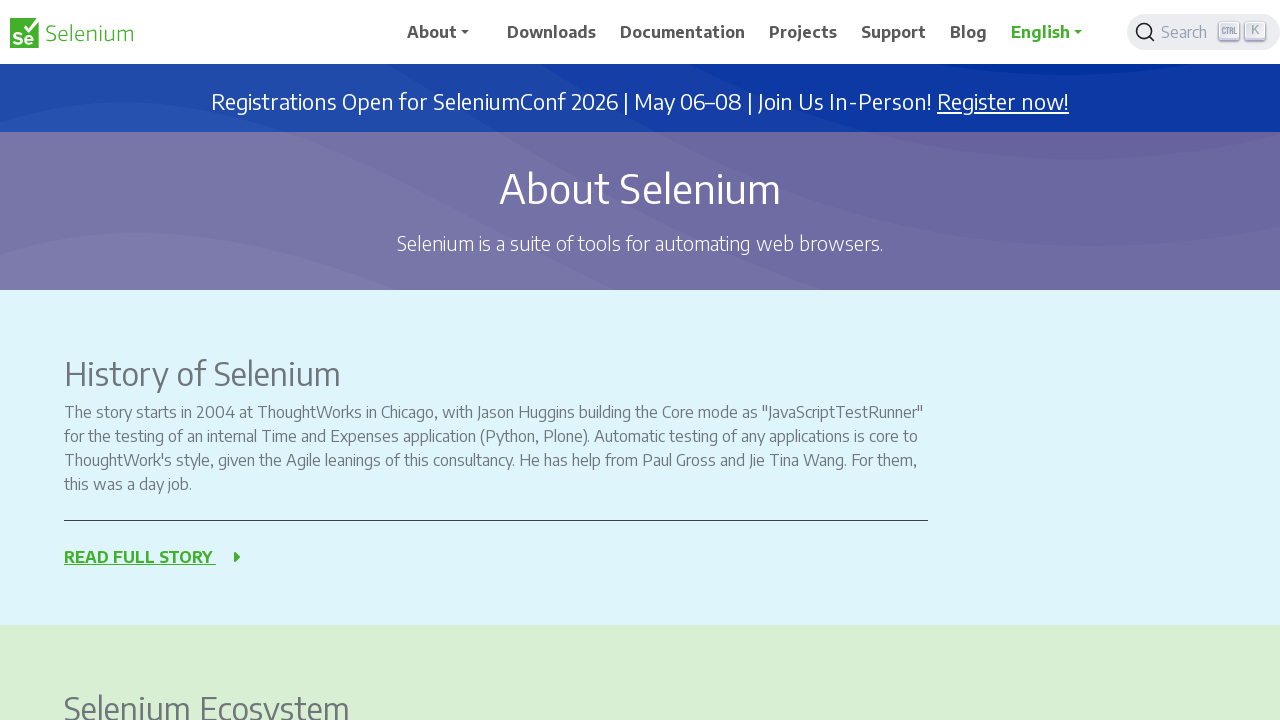

Refreshed the current page
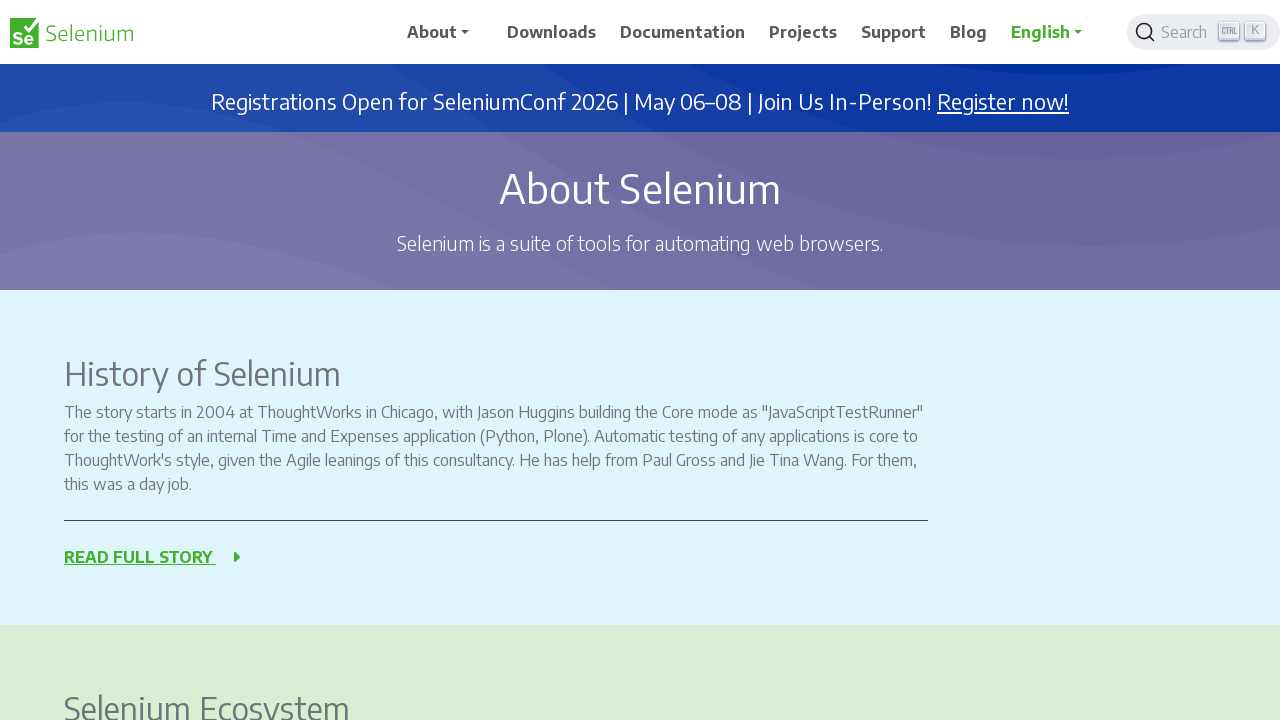

Navigated to https://www.seleniumeasy.com/
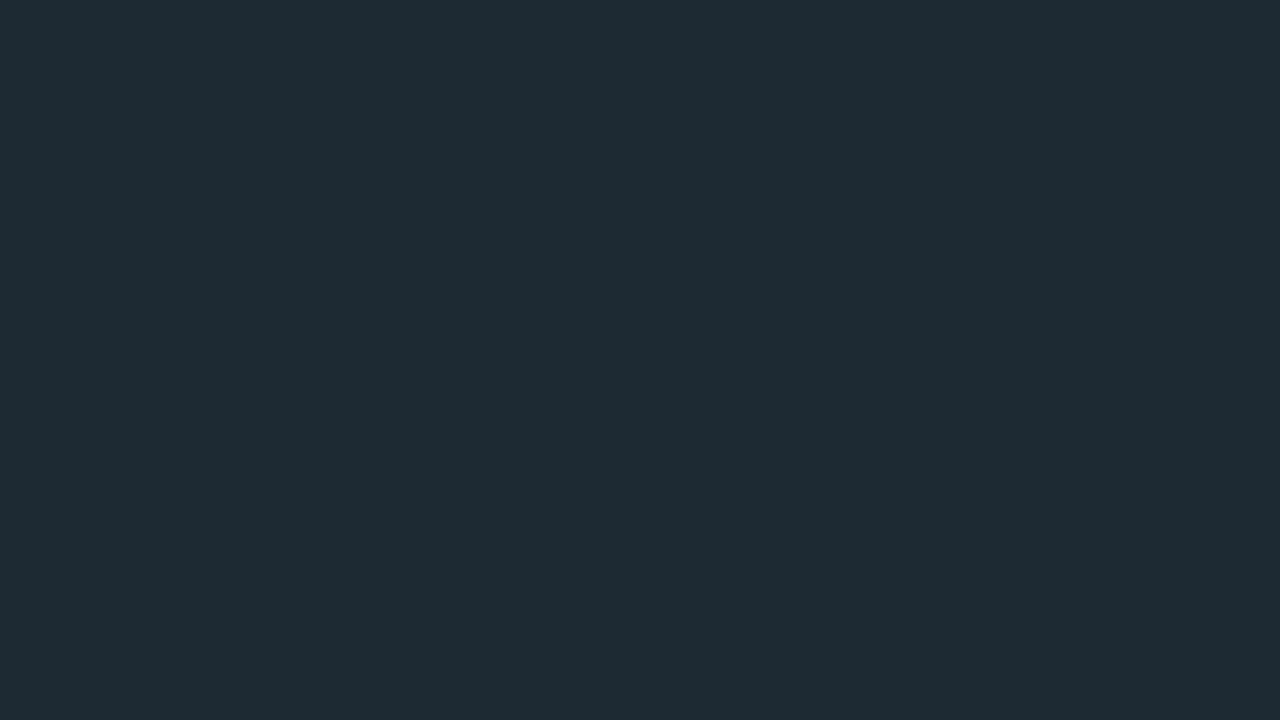

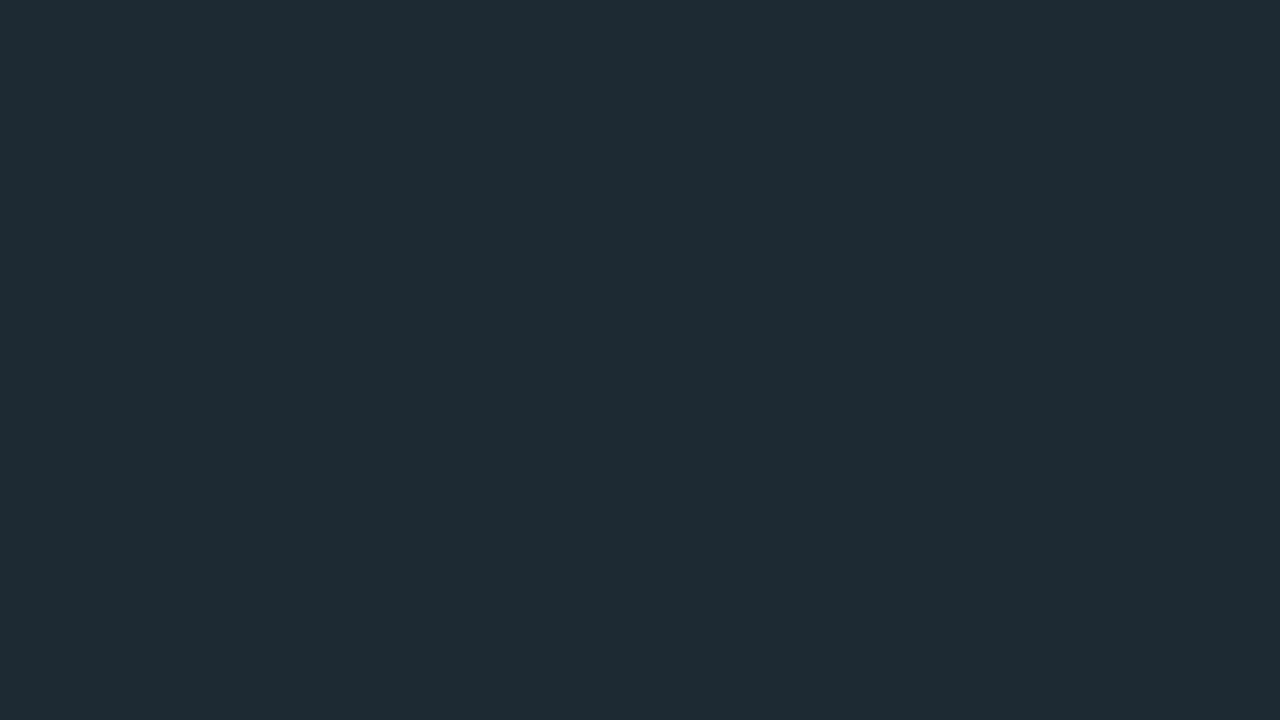